Tests basic JavaScript alert by clicking a button that triggers an alert and accepting it

Starting URL: https://demoqa.com/alerts

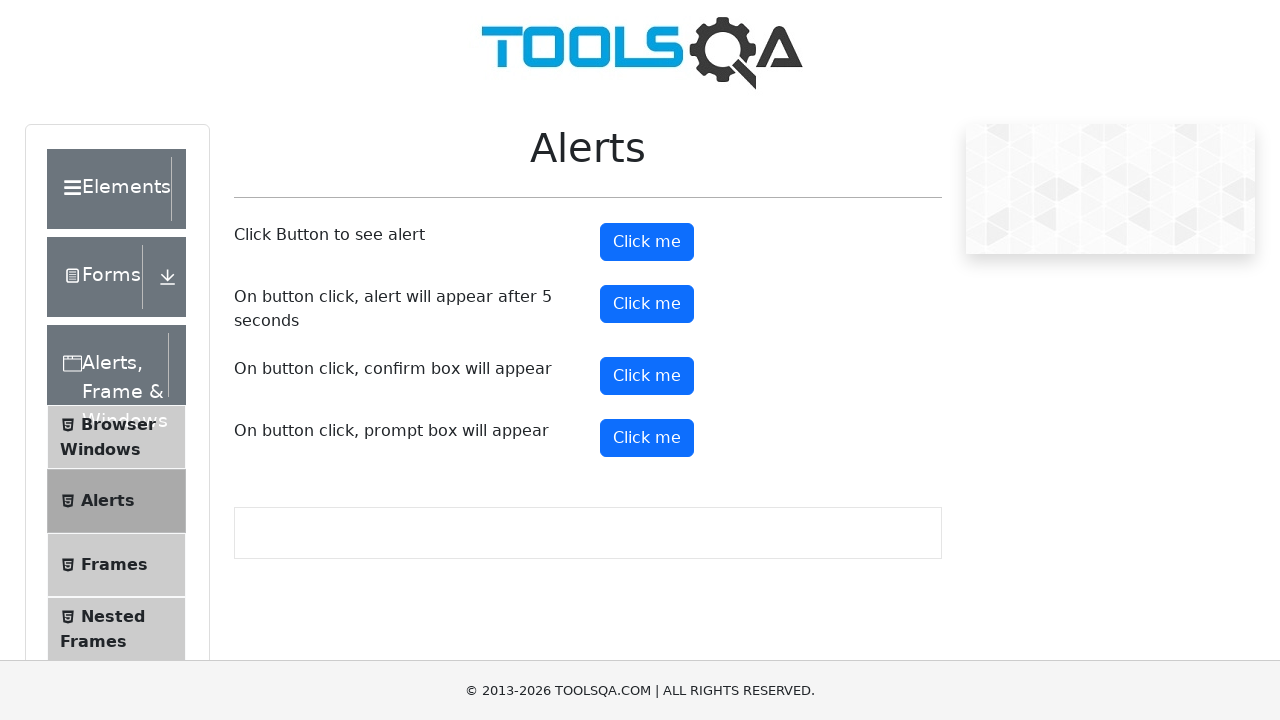

Navigated to alerts demo page
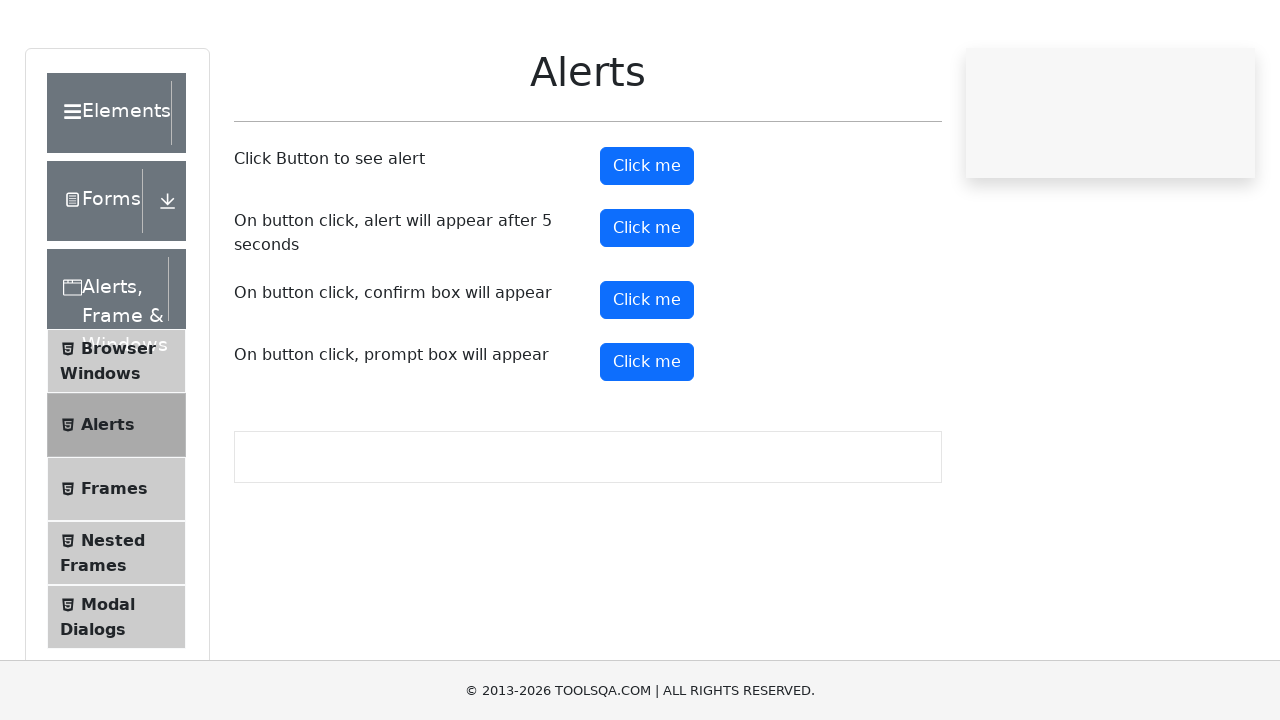

Clicked the alert button to trigger JavaScript alert at (647, 242) on button#alertButton
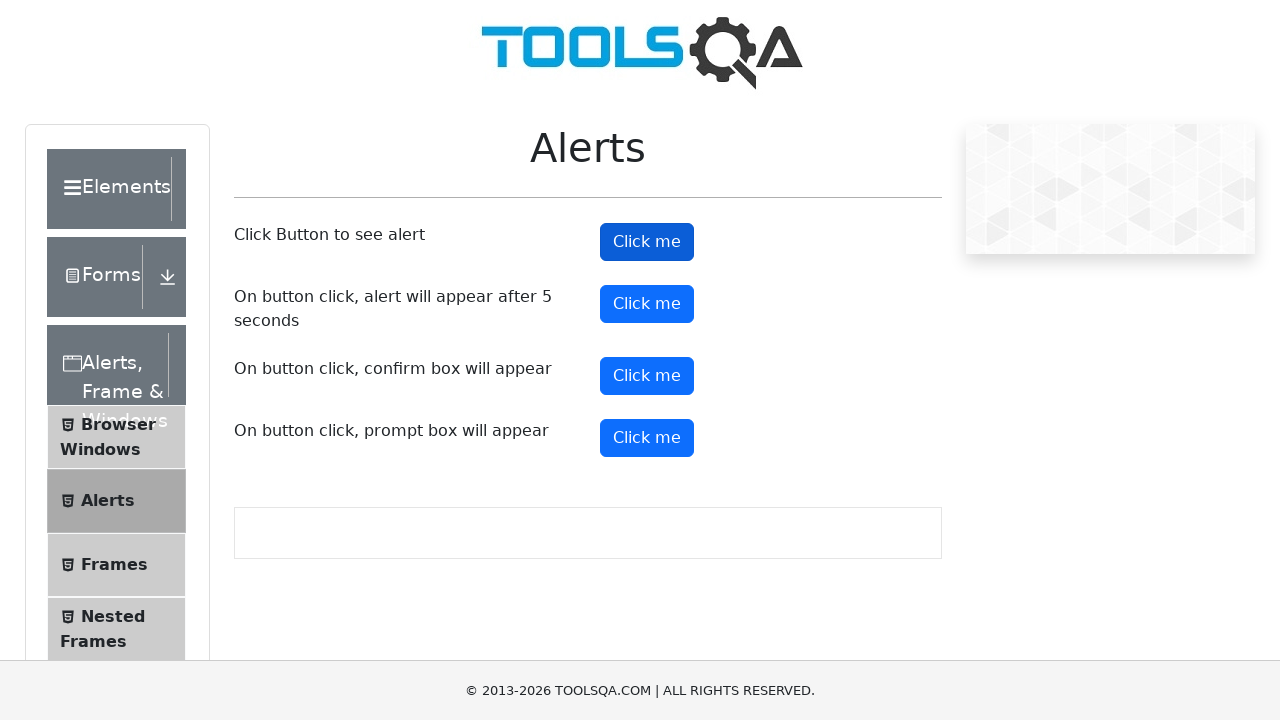

Set up dialog handler to accept the alert
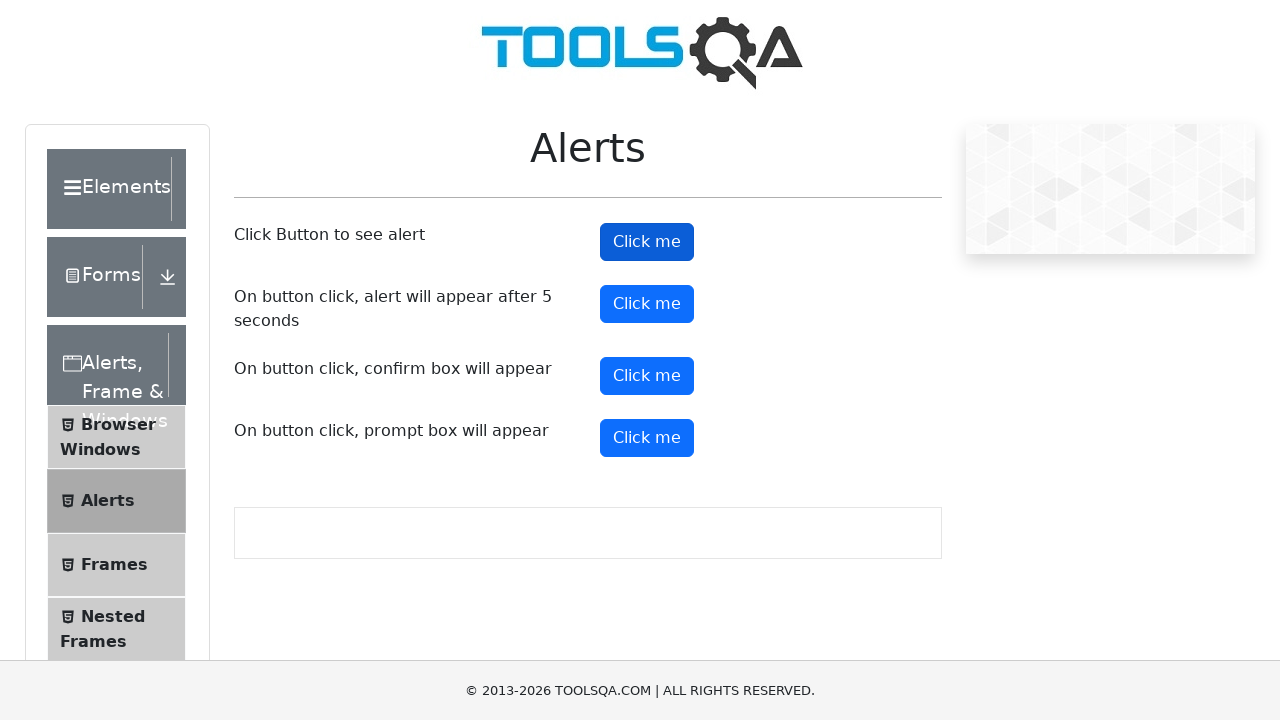

Waited for alert to be processed
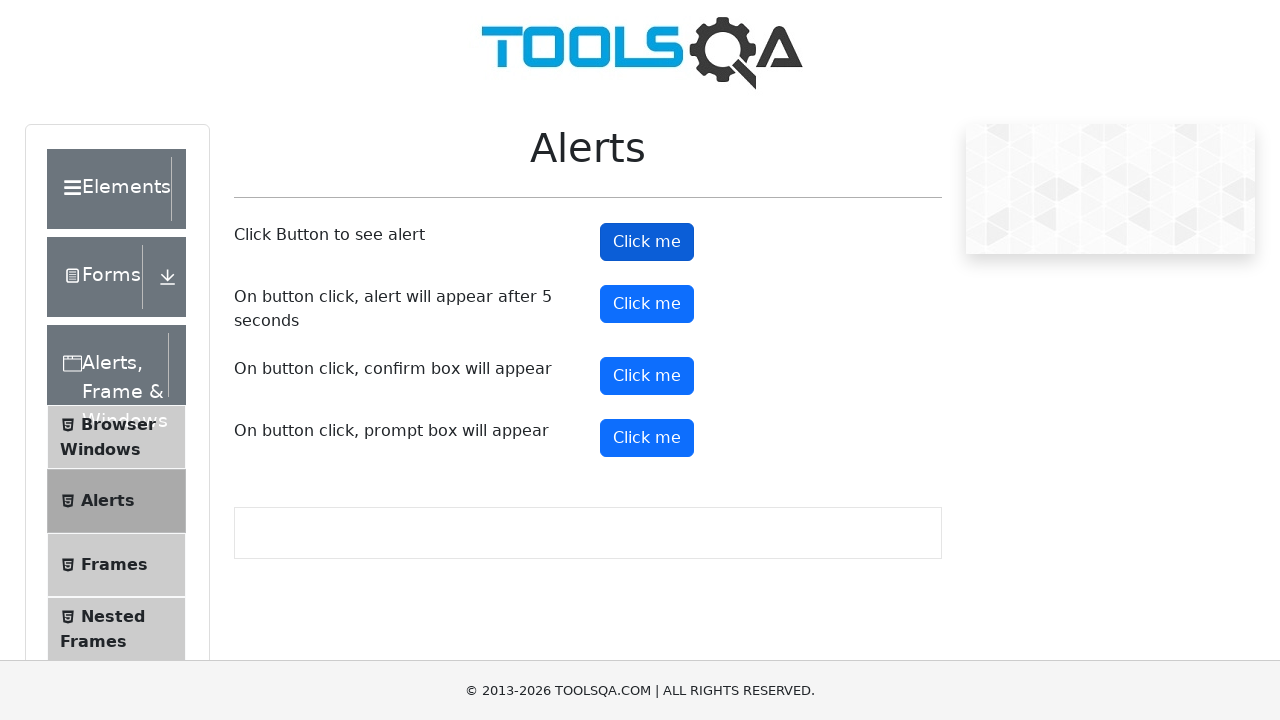

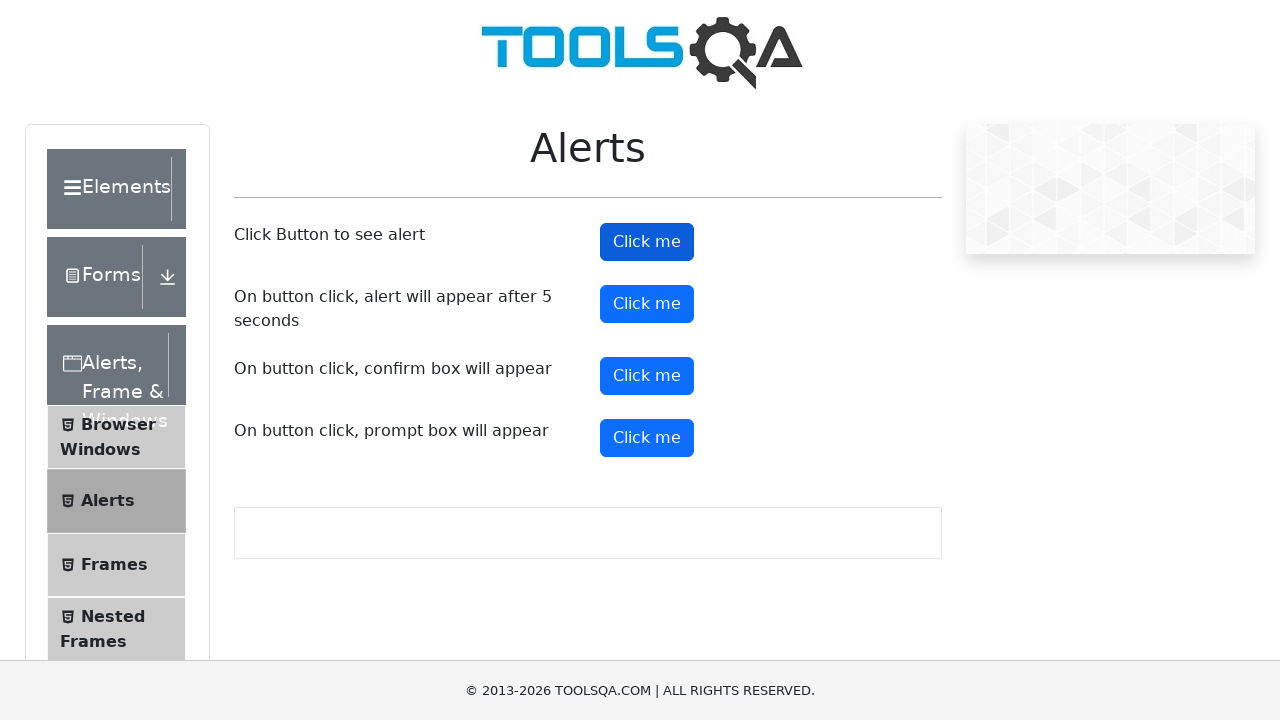